Tests flight booking workflow on BlazeDemo by selecting departure/destination cities, choosing a flight, and completing the purchase form with passenger and payment details

Starting URL: https://www.blazedemo.com/

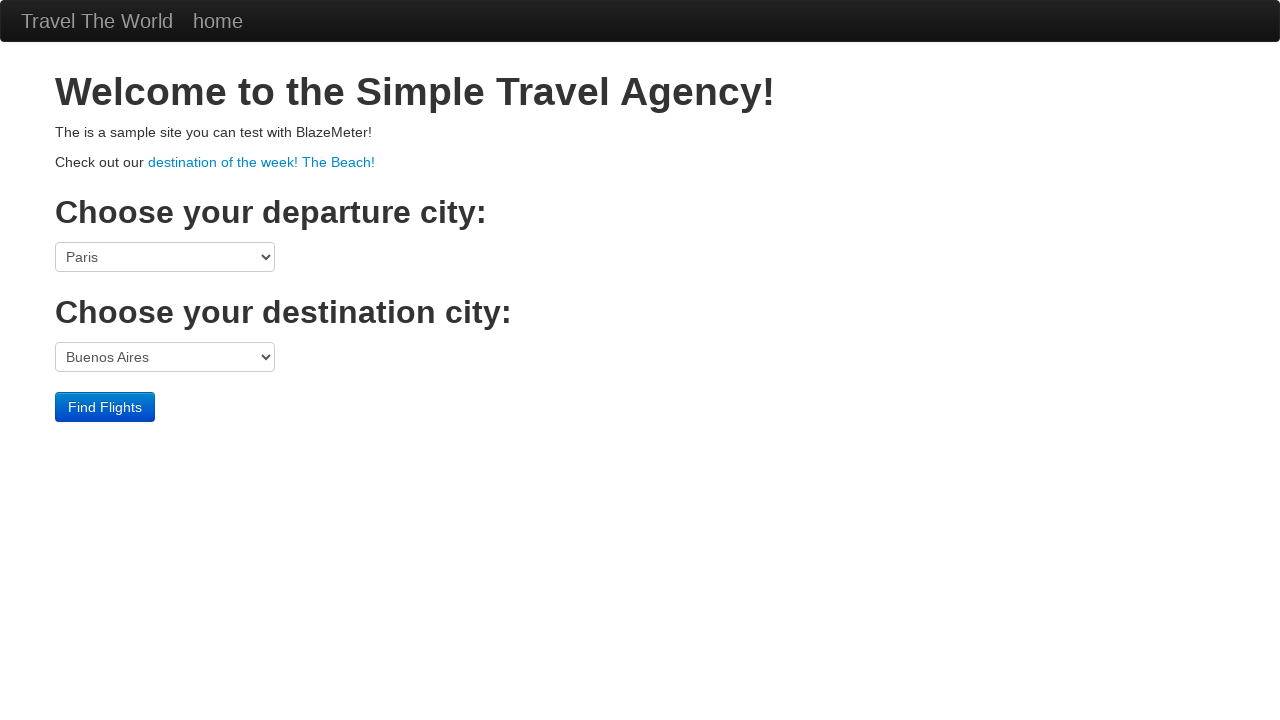

Clicked departure city dropdown at (165, 257) on select[name='fromPort']
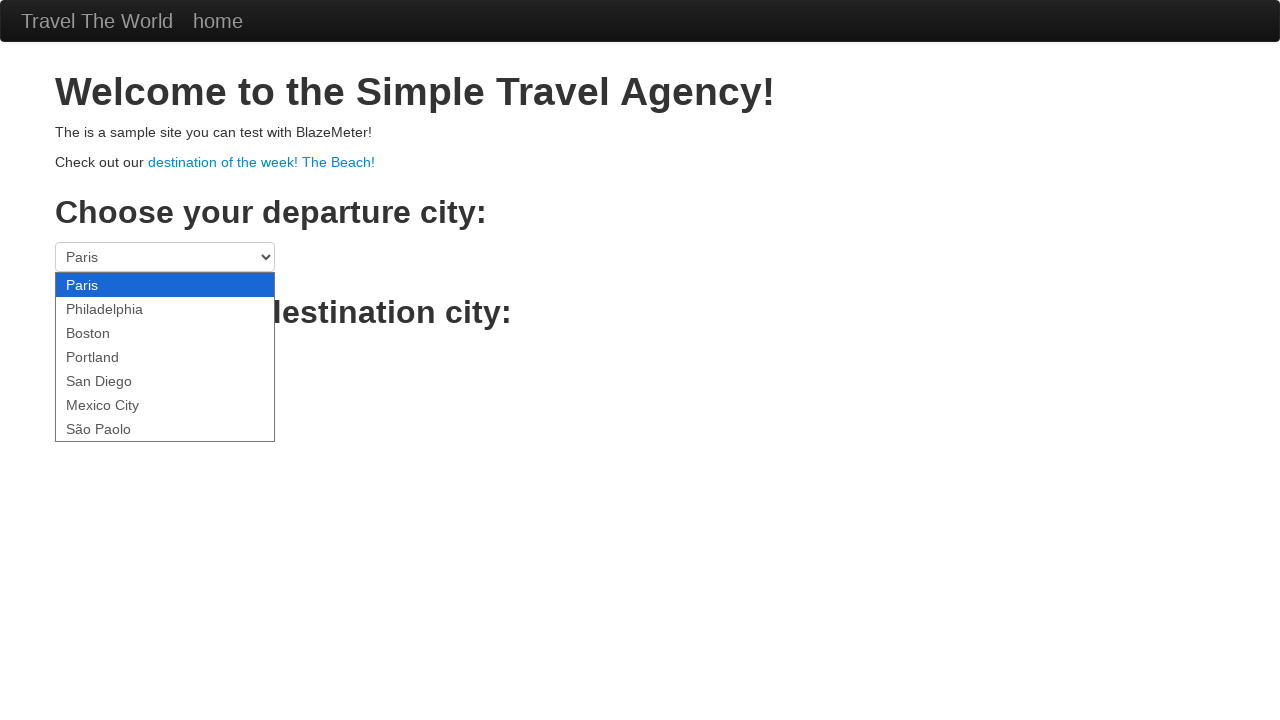

Selected Boston as departure city on select[name='fromPort']
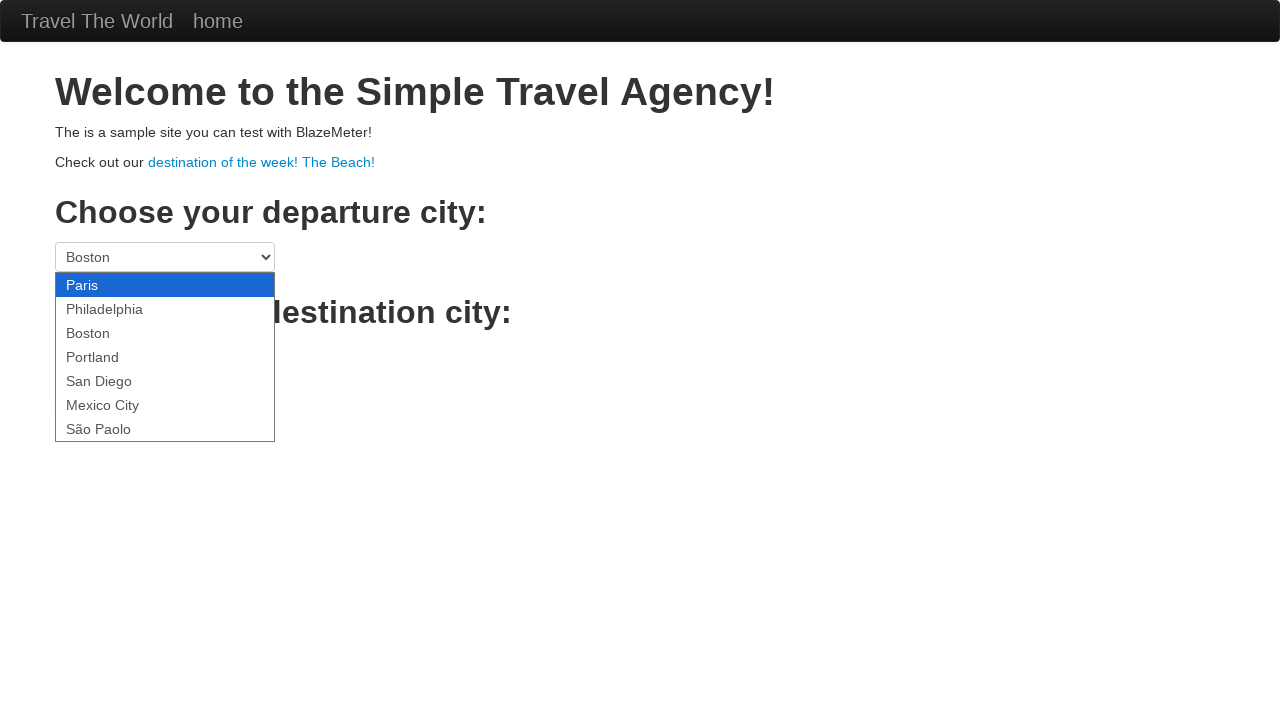

Clicked destination city dropdown at (165, 357) on select[name='toPort']
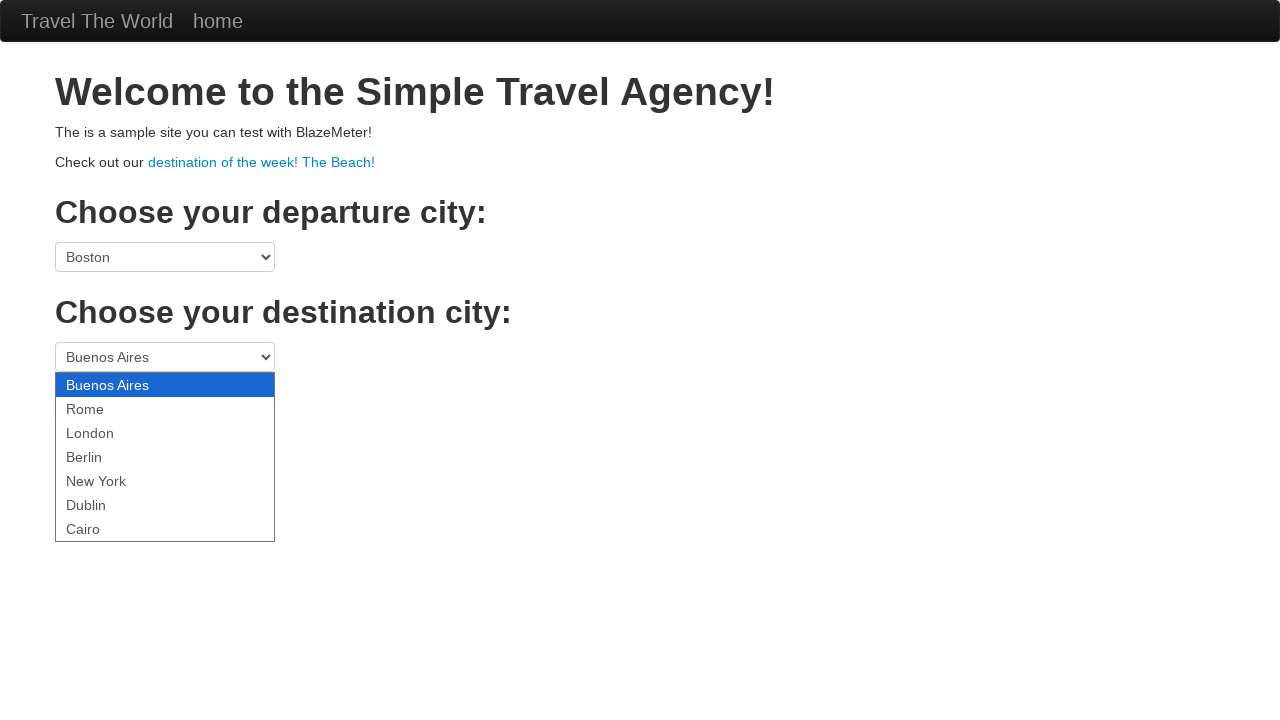

Selected London as destination city on select[name='toPort']
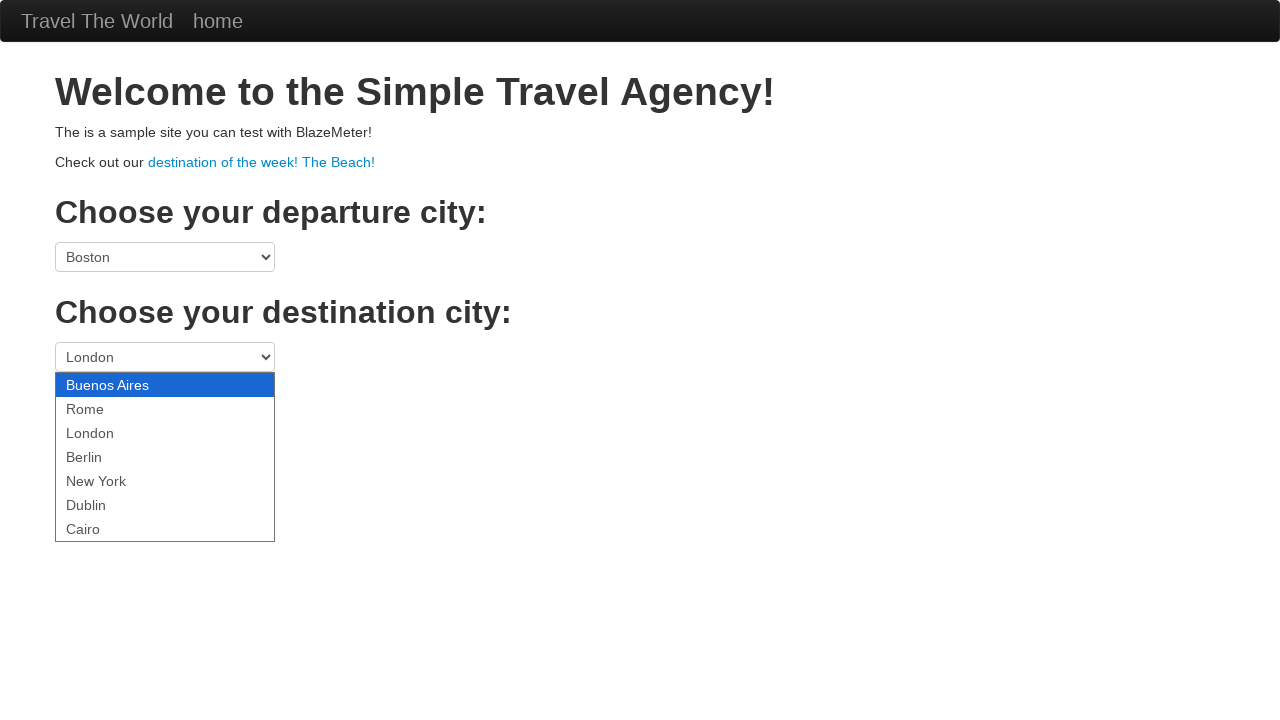

Clicked Find Flights button at (105, 407) on .btn-primary
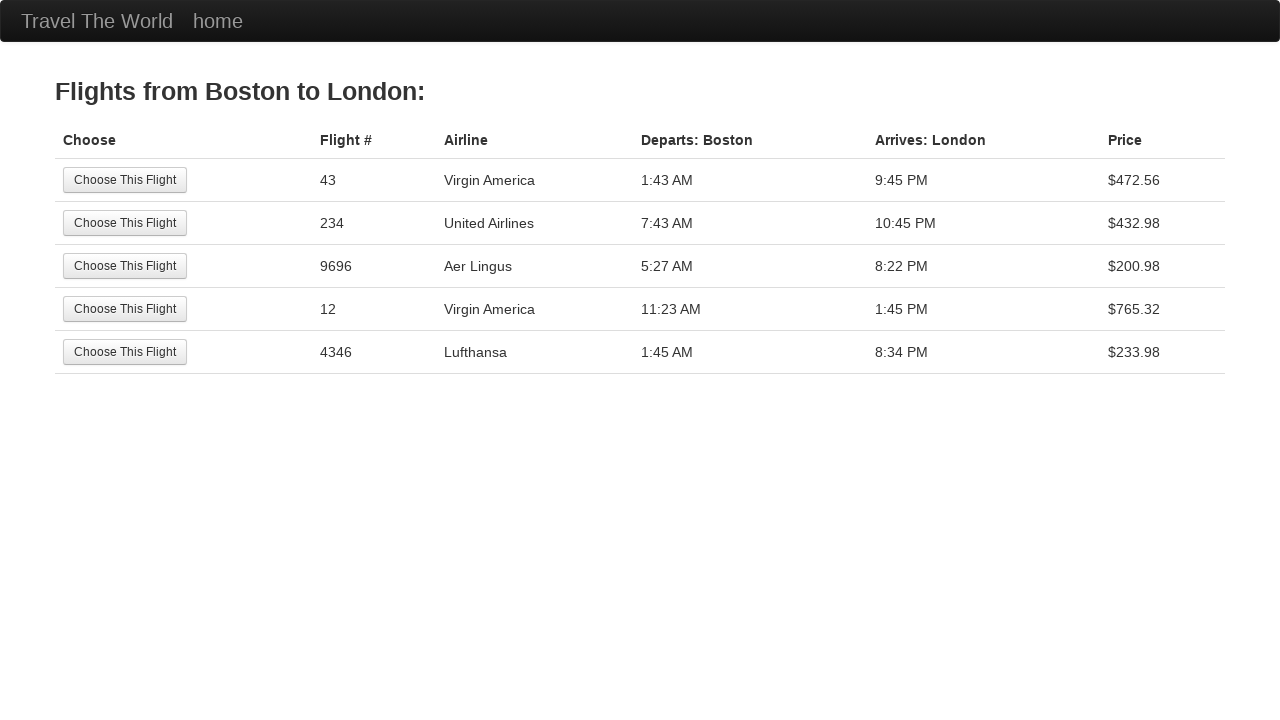

Selected second flight option at (125, 223) on tr:nth-child(2) .btn
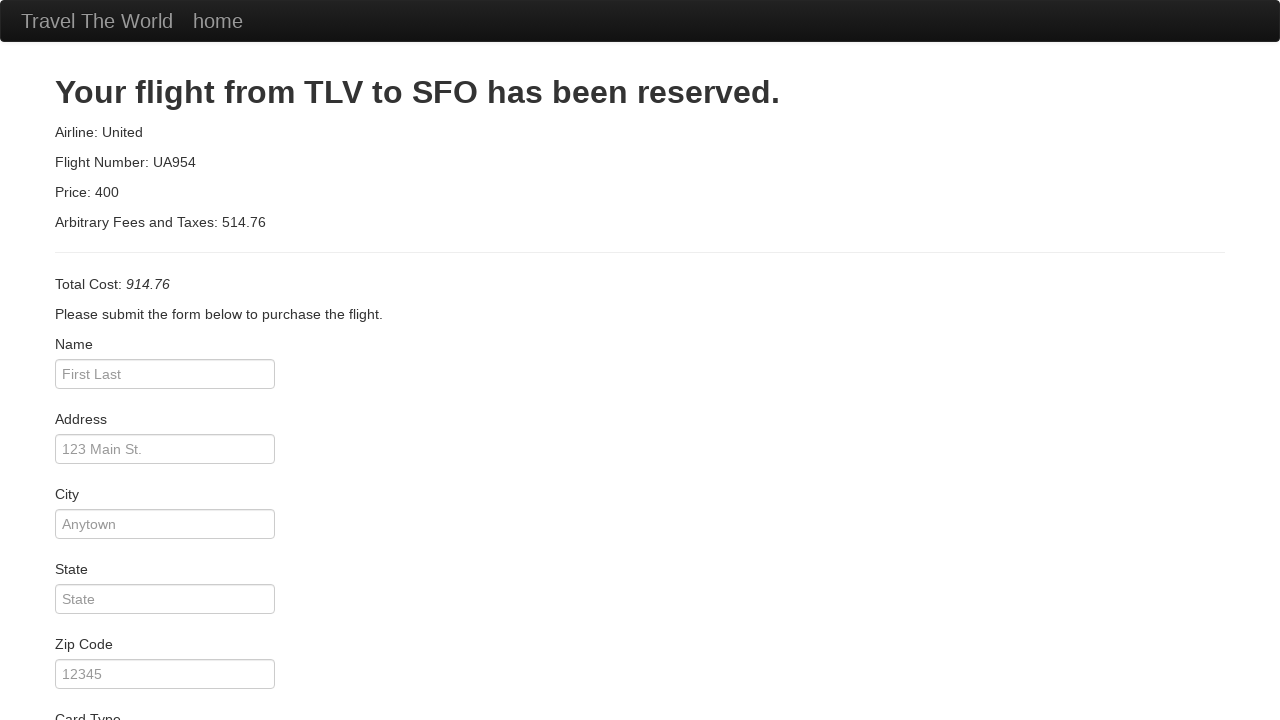

Clicked passenger name field at (165, 374) on #inputName
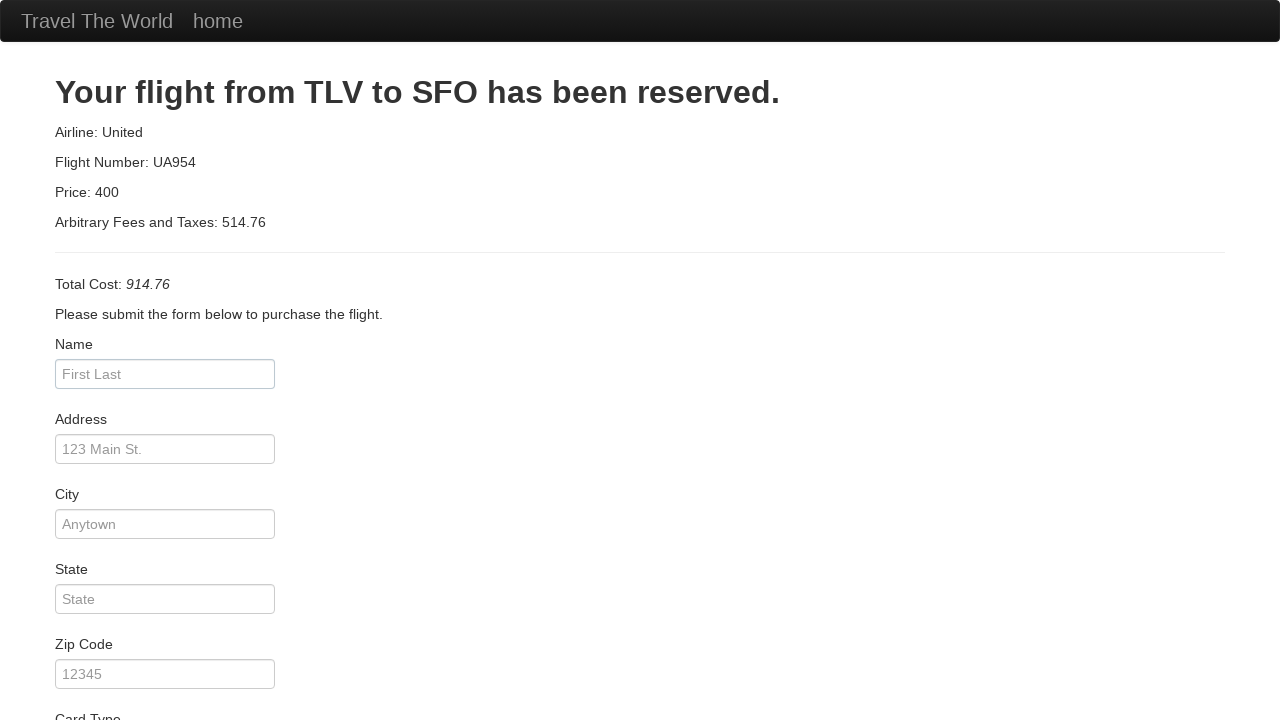

Entered passenger name 'Maria Rodriguez' on #inputName
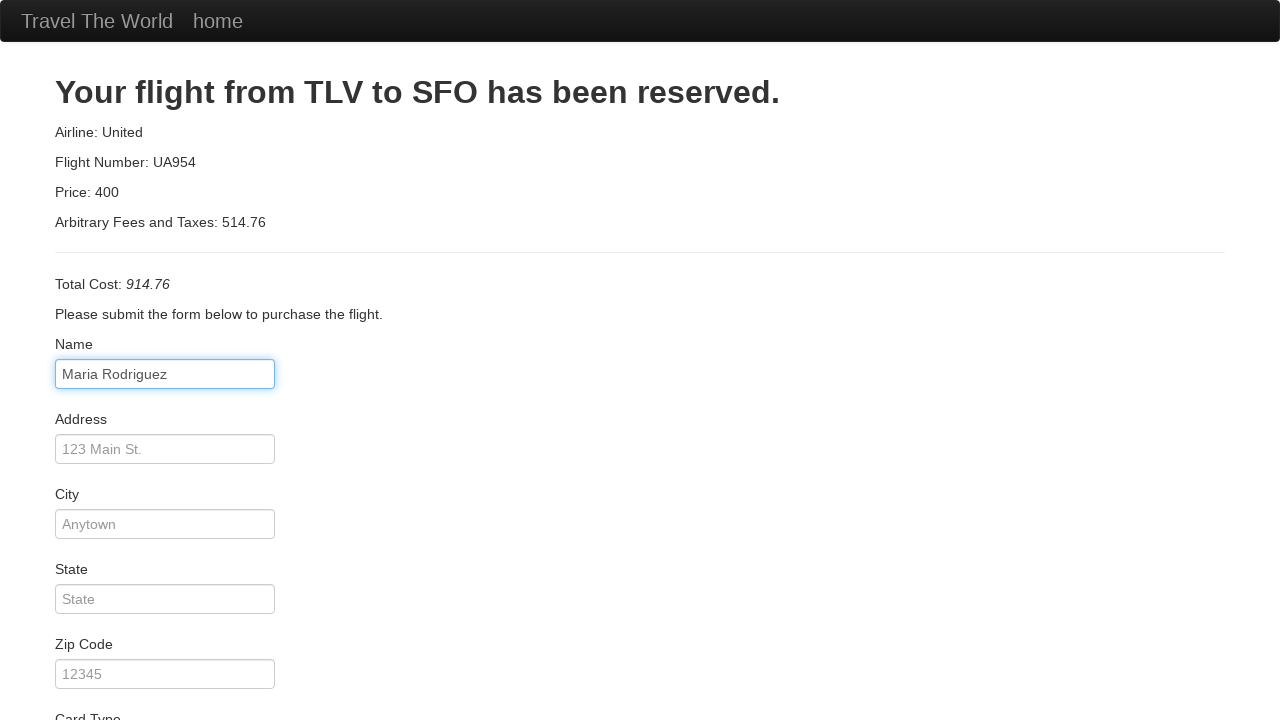

Entered address '123 Main Street' on #address
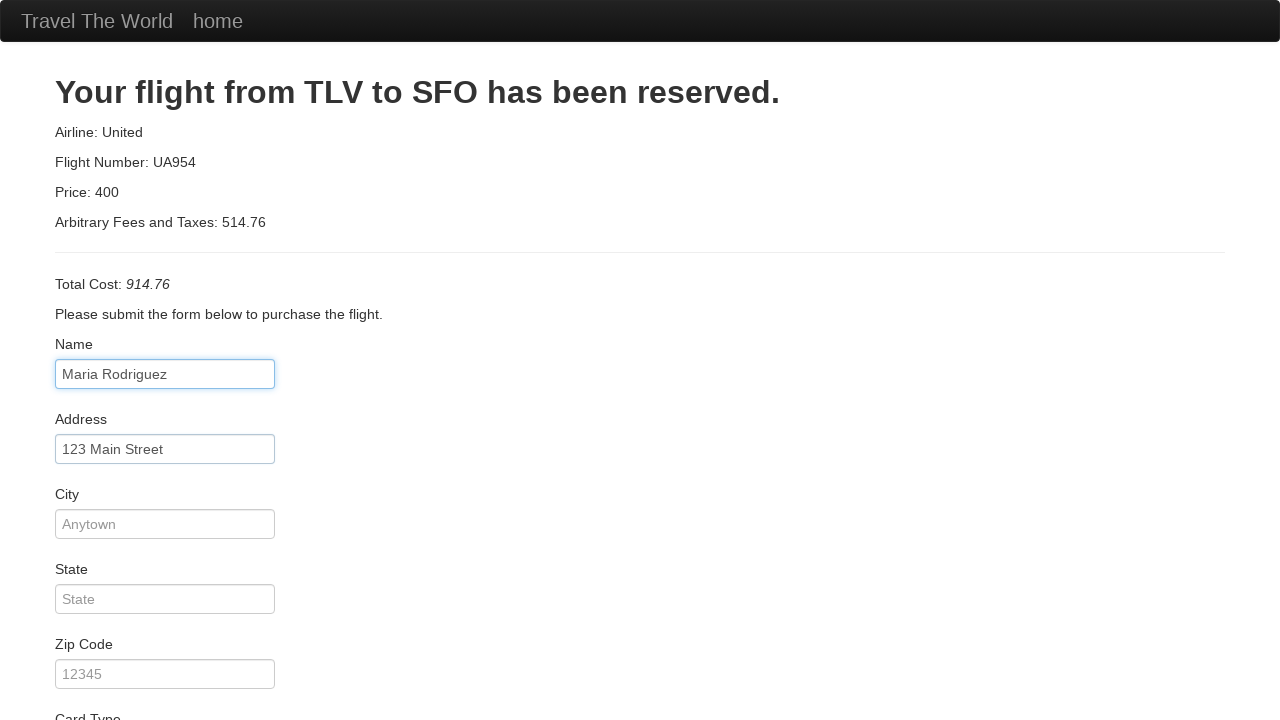

Entered city 'San Francisco' on #city
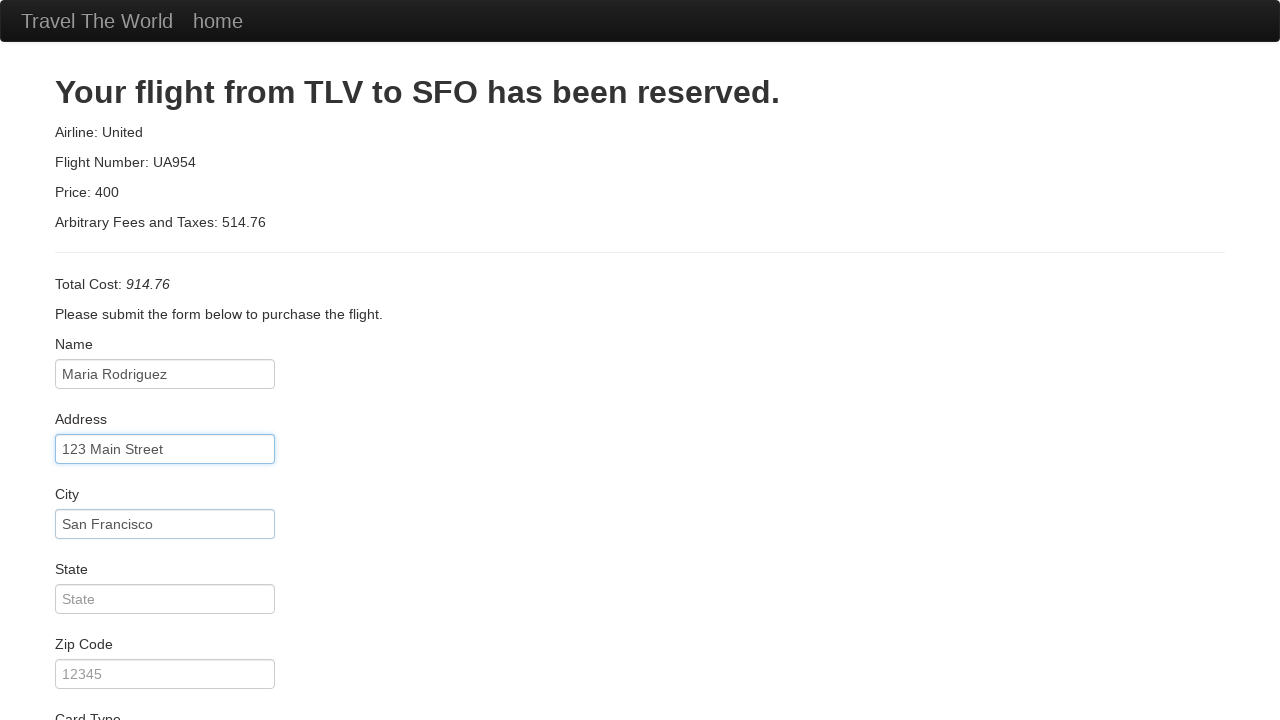

Entered state 'CA' on #state
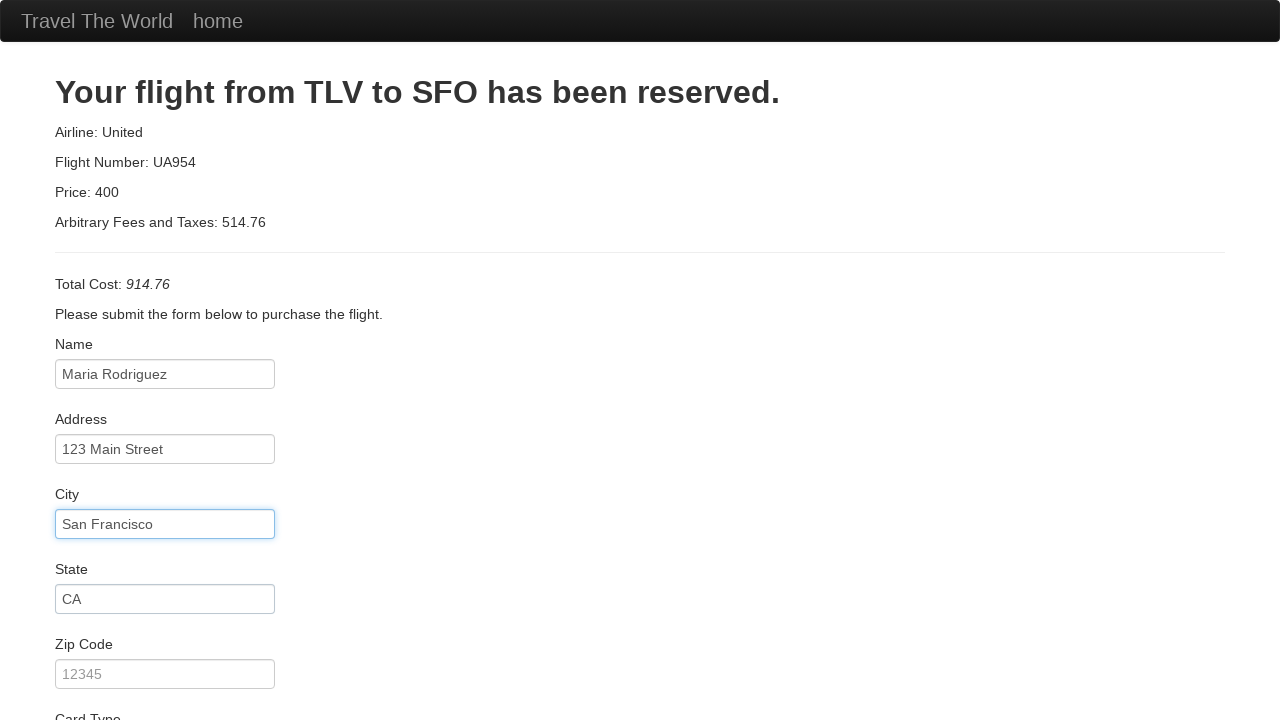

Entered zip code '94102' on #zipCode
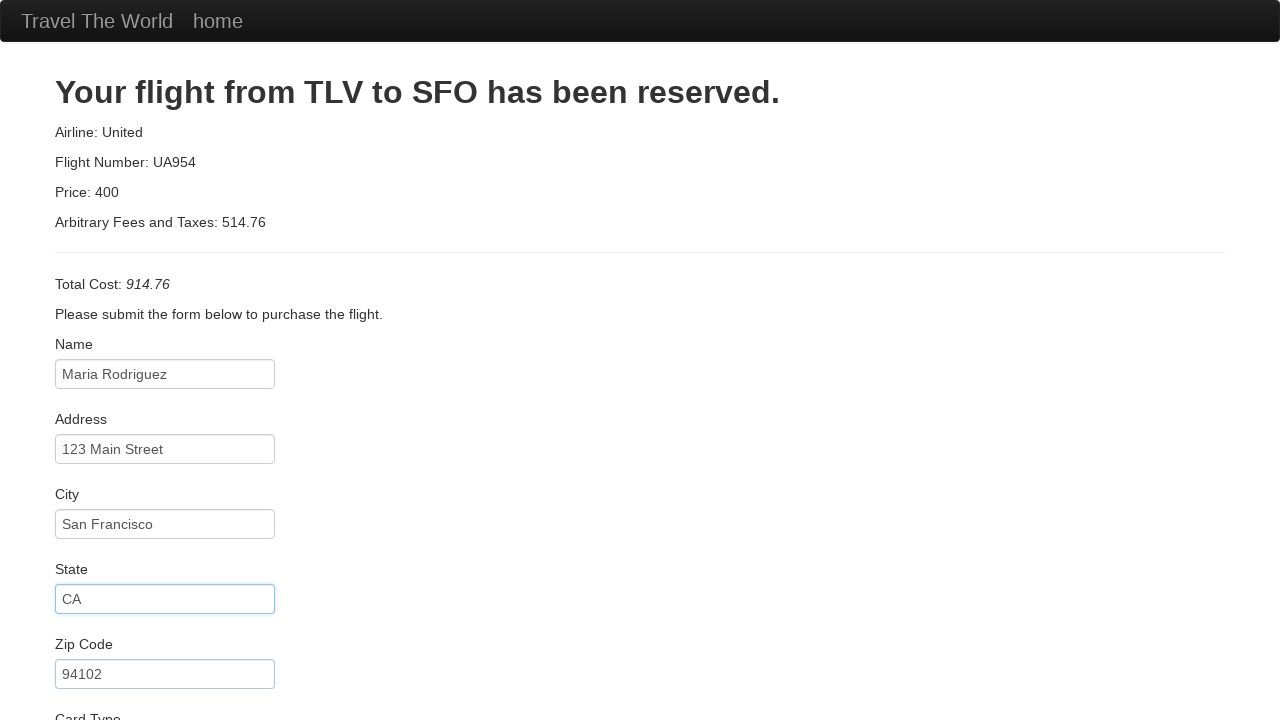

Clicked card type dropdown at (165, 360) on #cardType
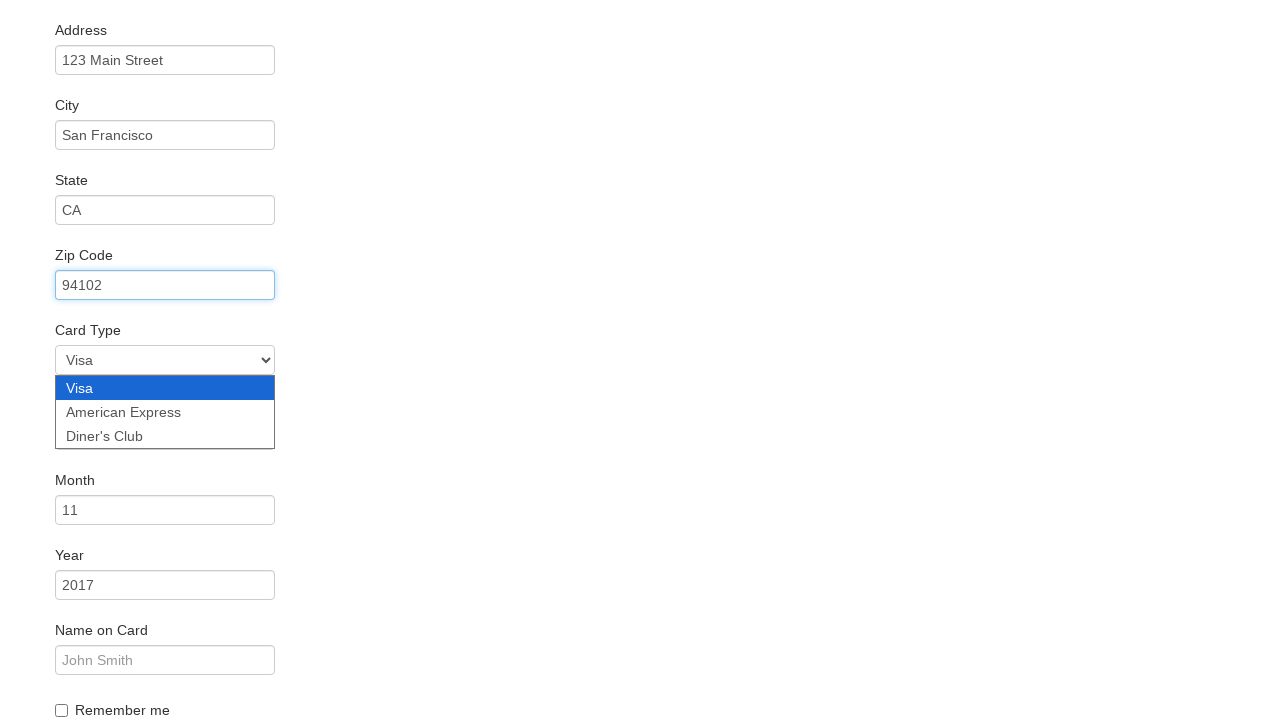

Selected American Express as card type on #cardType
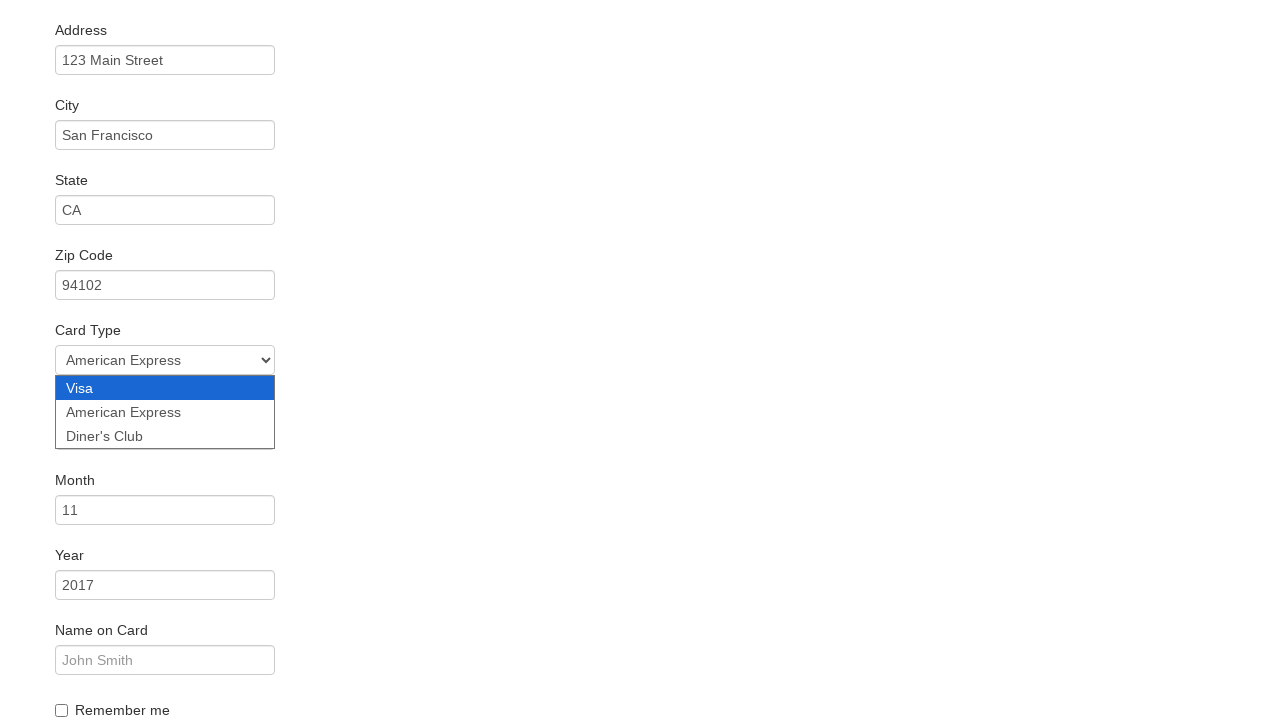

Clicked credit card number field at (165, 435) on #creditCardNumber
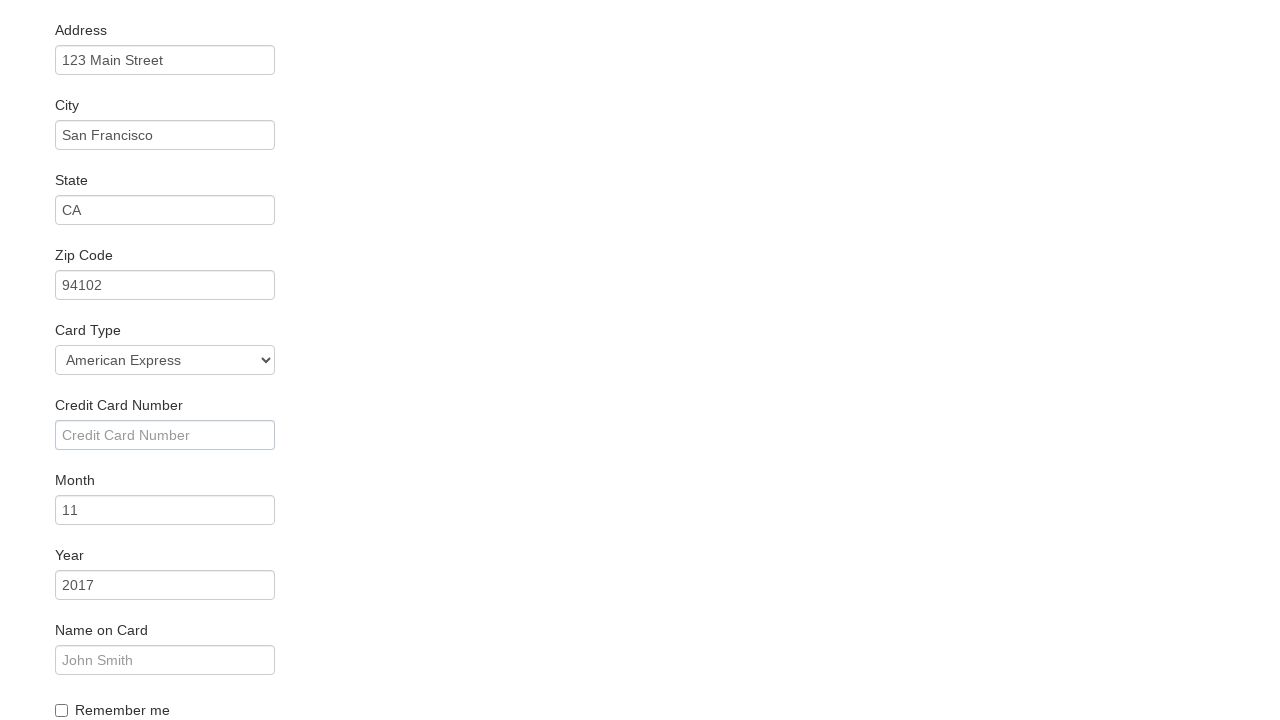

Entered credit card number on #creditCardNumber
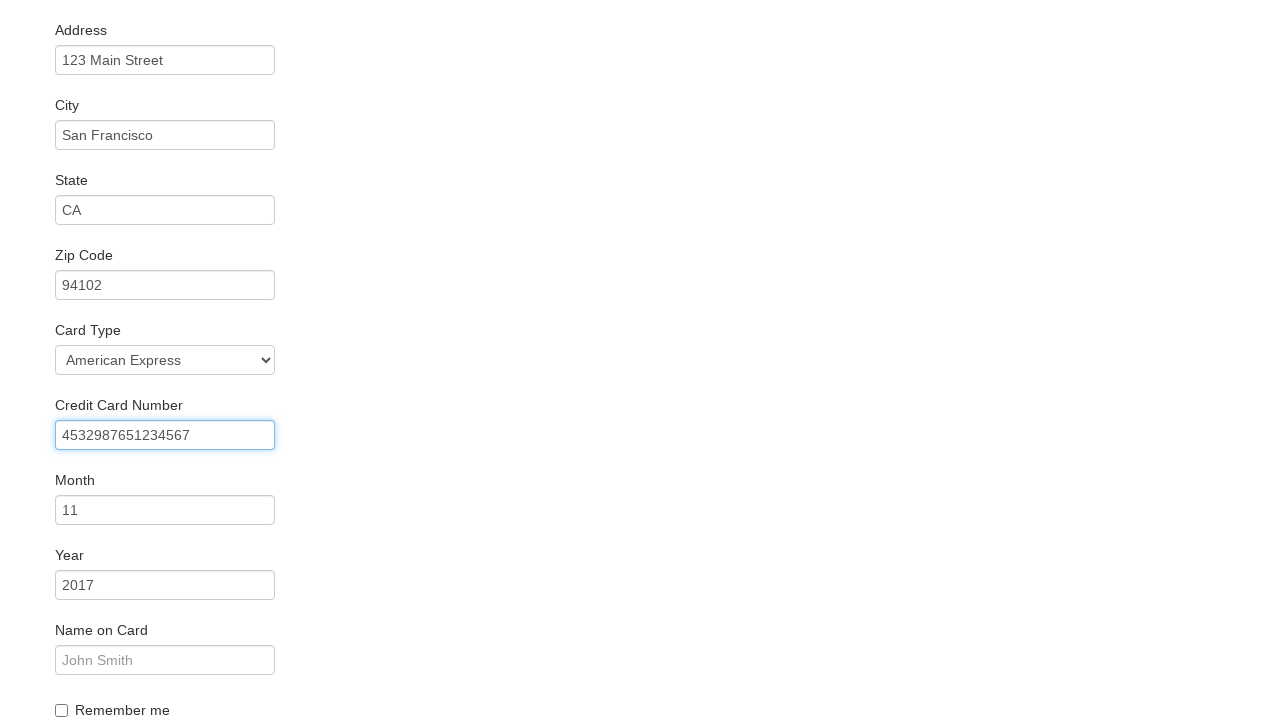

Entered credit card expiration month '05' on #creditCardMonth
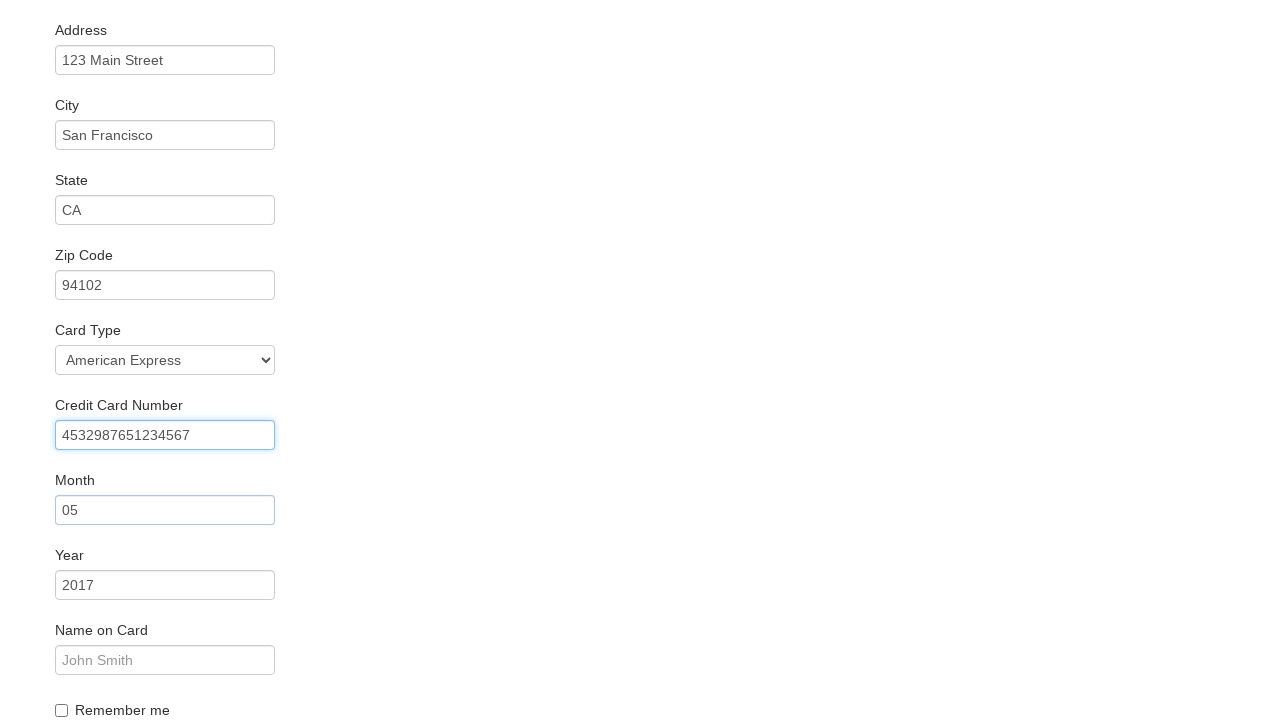

Entered credit card expiration year '2026' on #creditCardYear
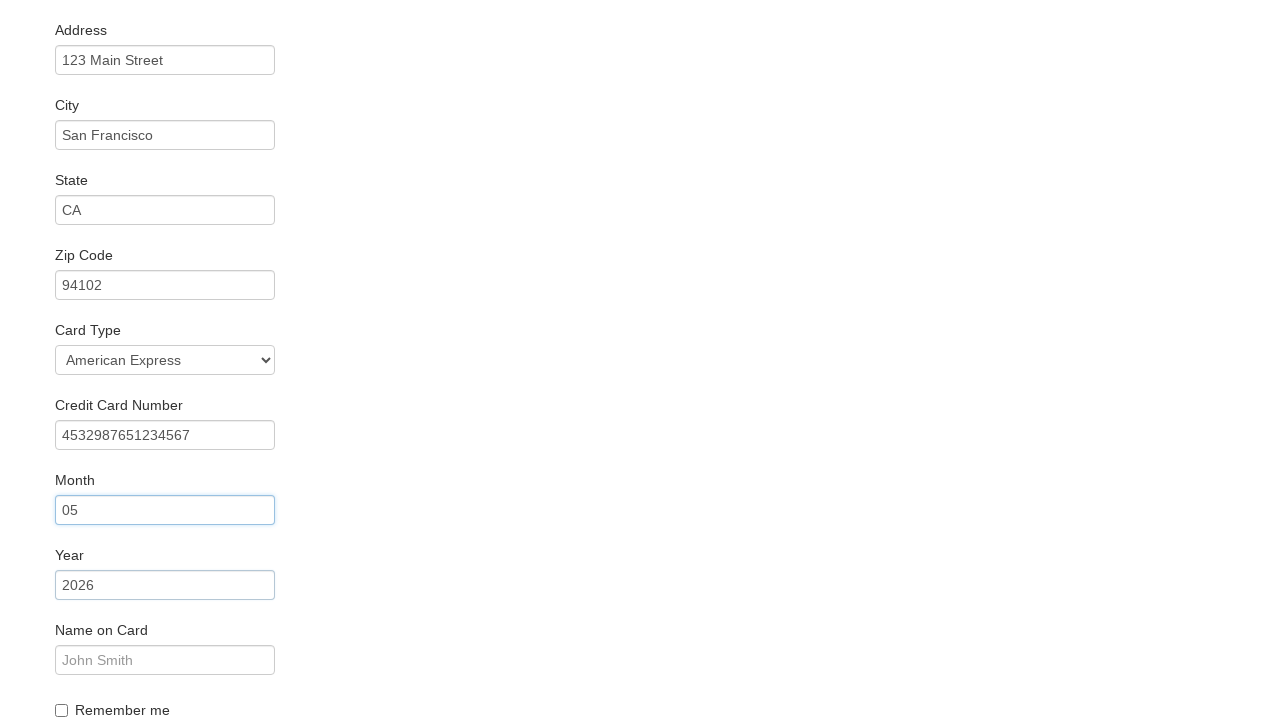

Entered name on card 'Maria Rodriguez' on #nameOnCard
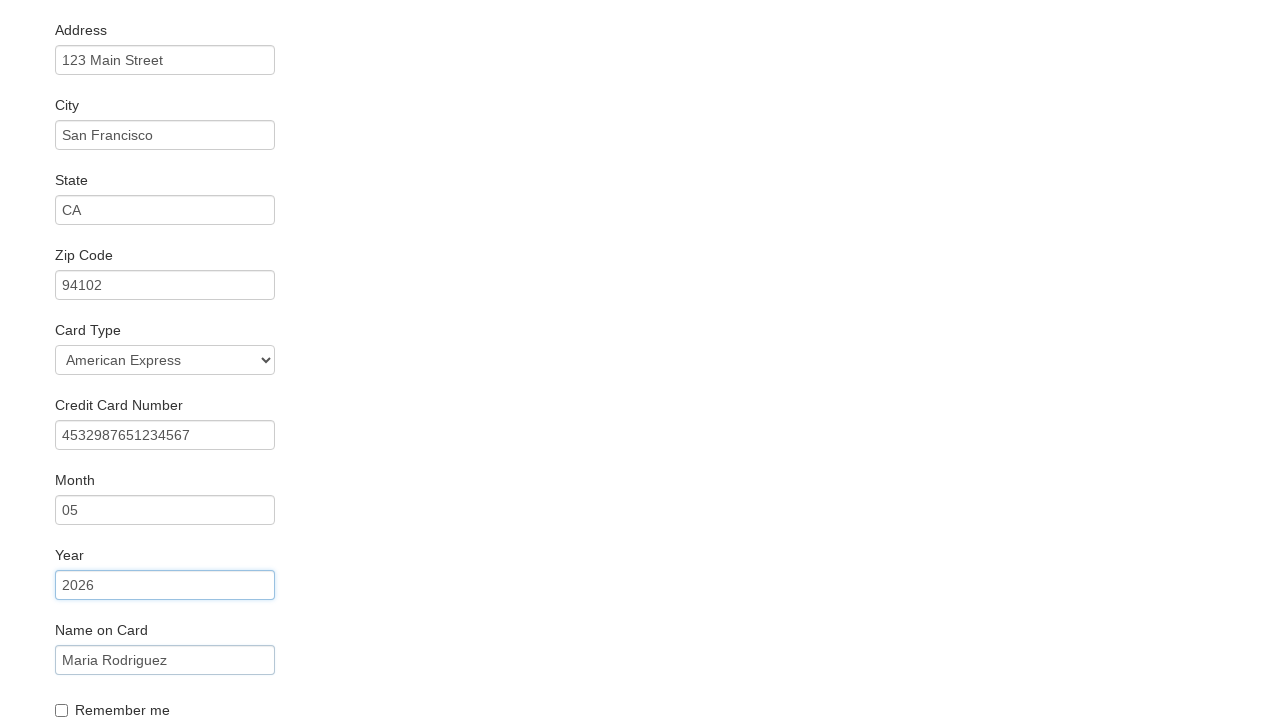

Checked remember me checkbox at (62, 710) on #rememberMe
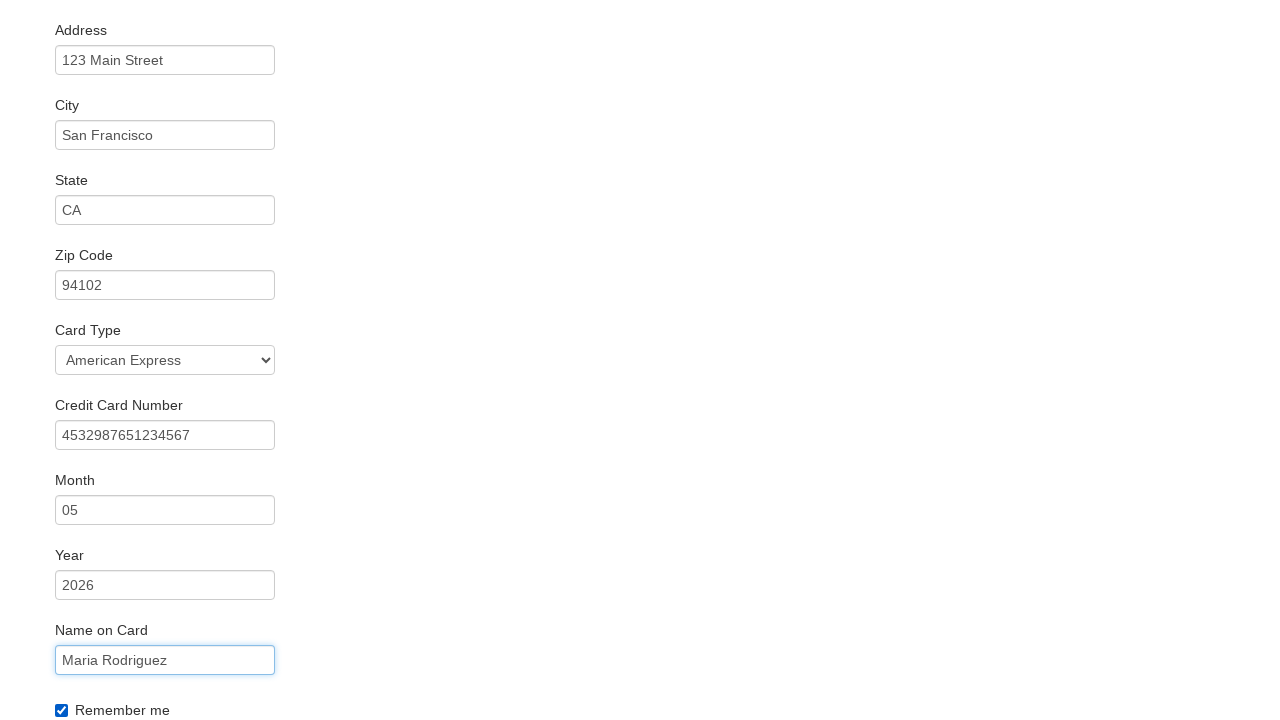

Clicked purchase flight button to complete booking at (118, 685) on .btn-primary
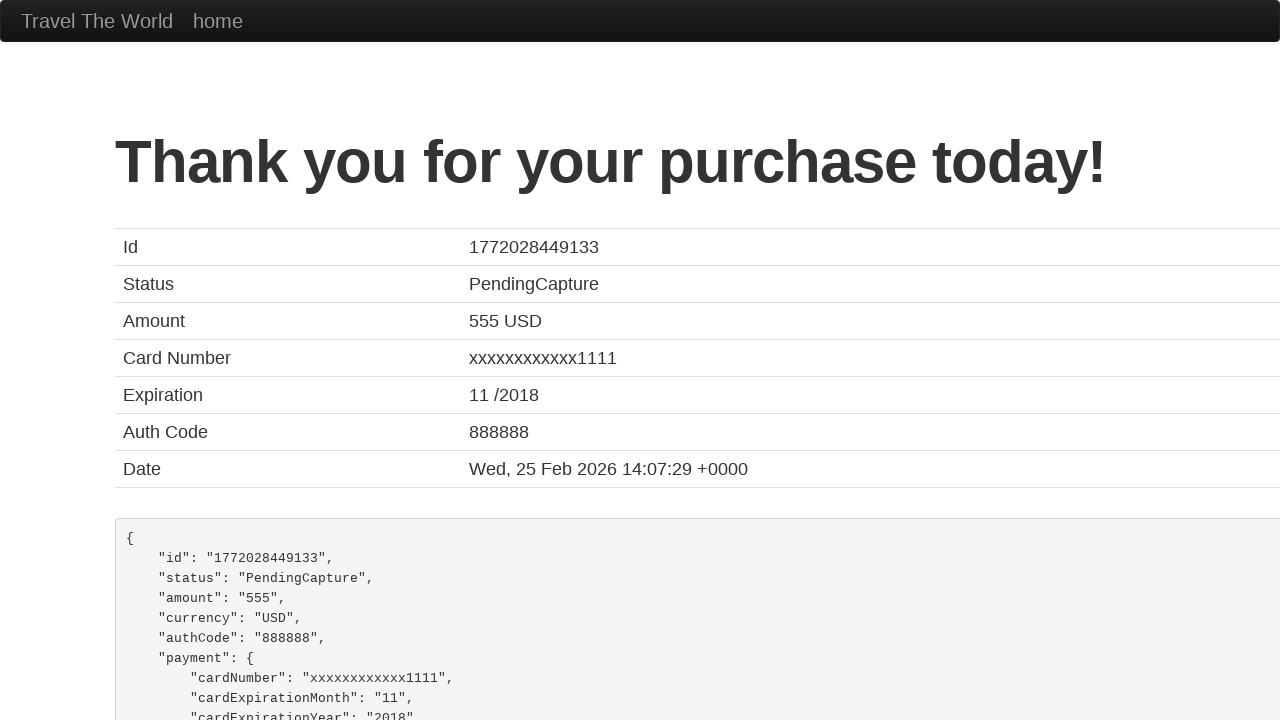

Clicked on confirmation details at (868, 432) on tr:nth-child(6) > td:nth-child(2)
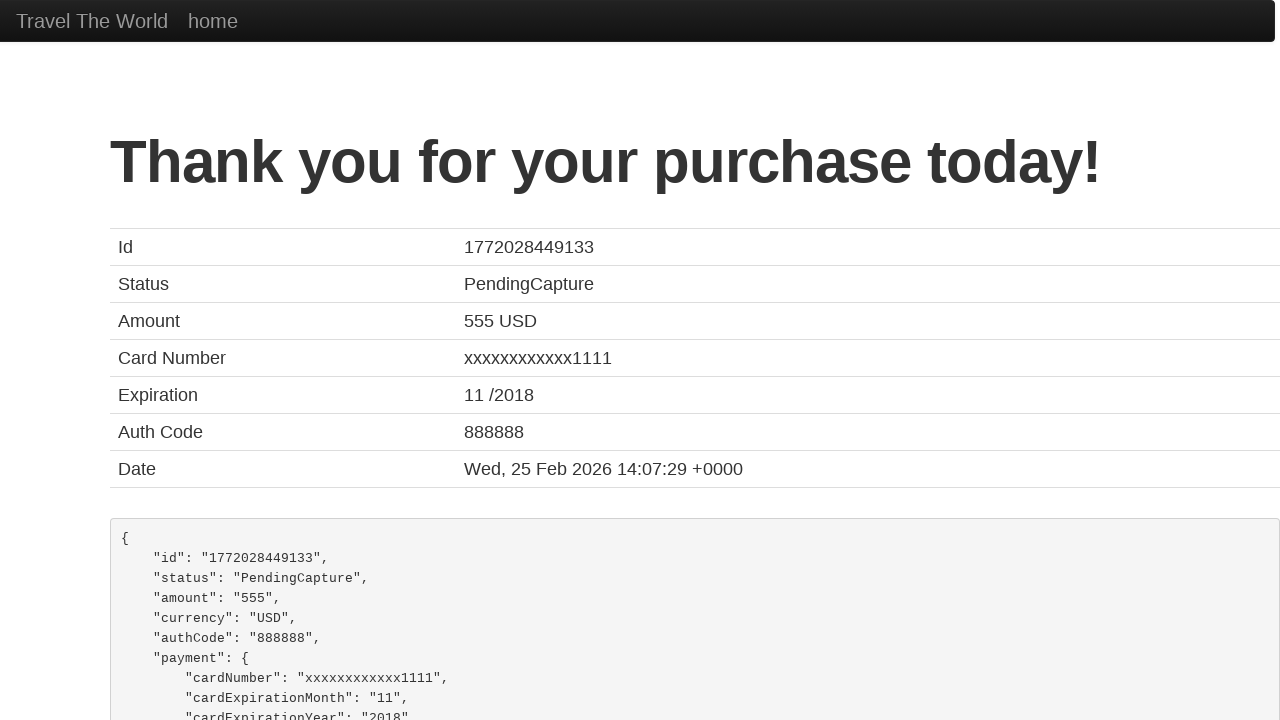

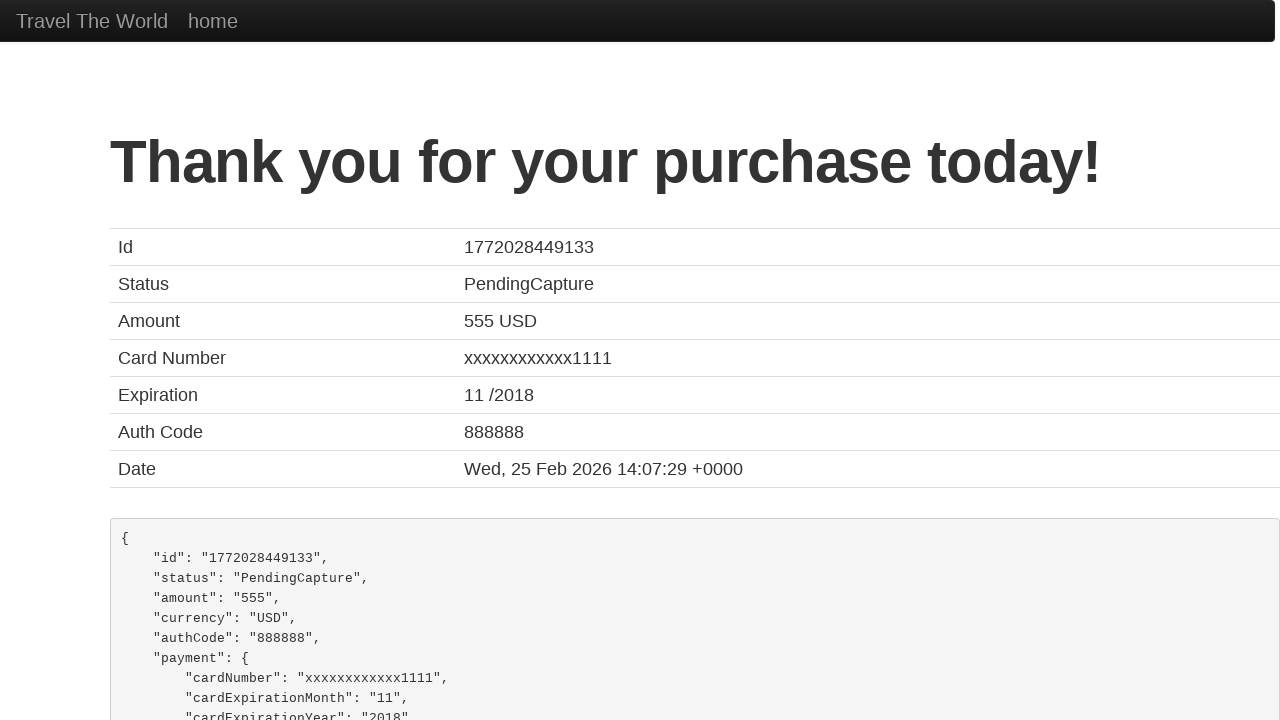